Tests a math quiz form by reading a value from the page, calculating a logarithmic function result, filling in the answer, selecting a checkbox and radio button, then submitting the form

Starting URL: http://suninjuly.github.io/math.html

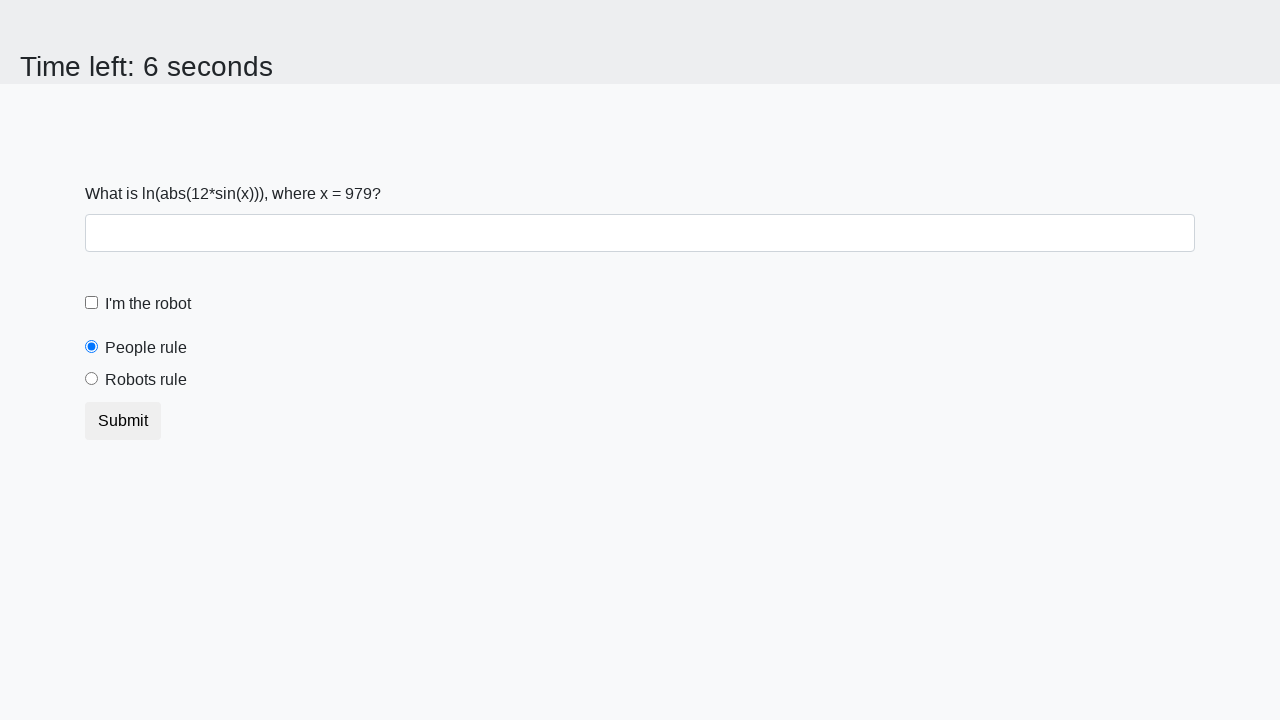

Located the input value element
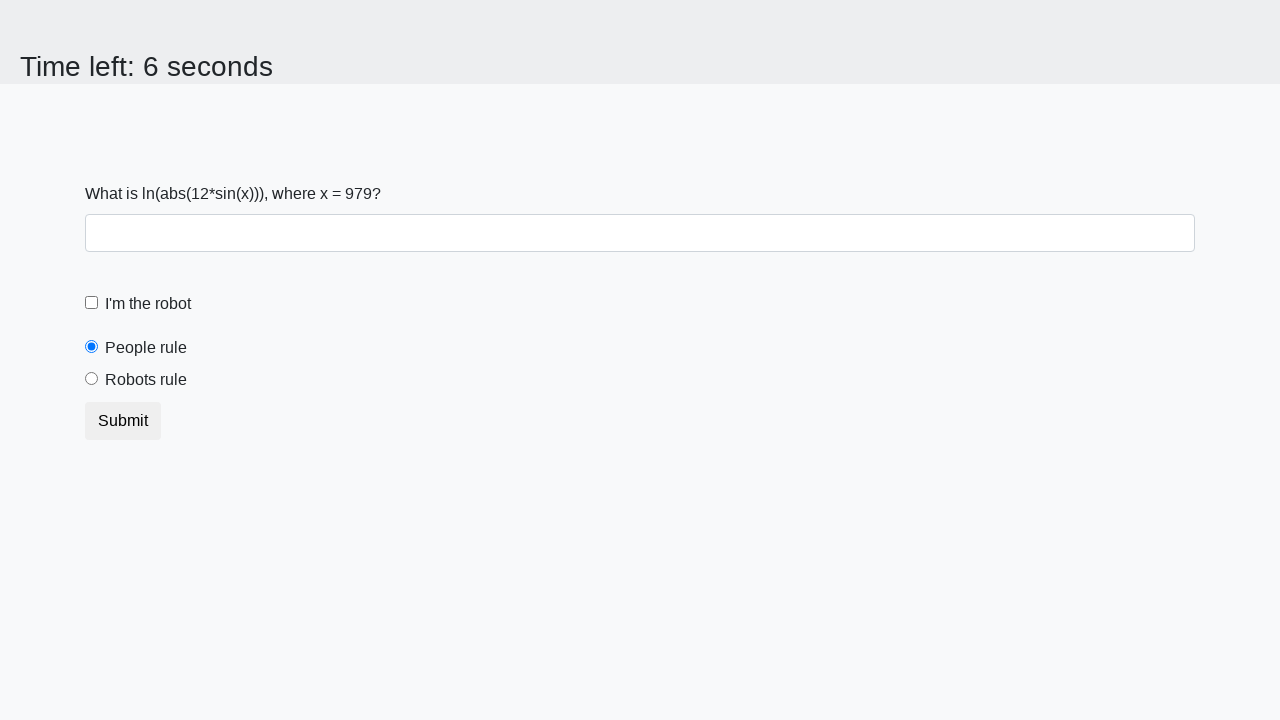

Read input value from page
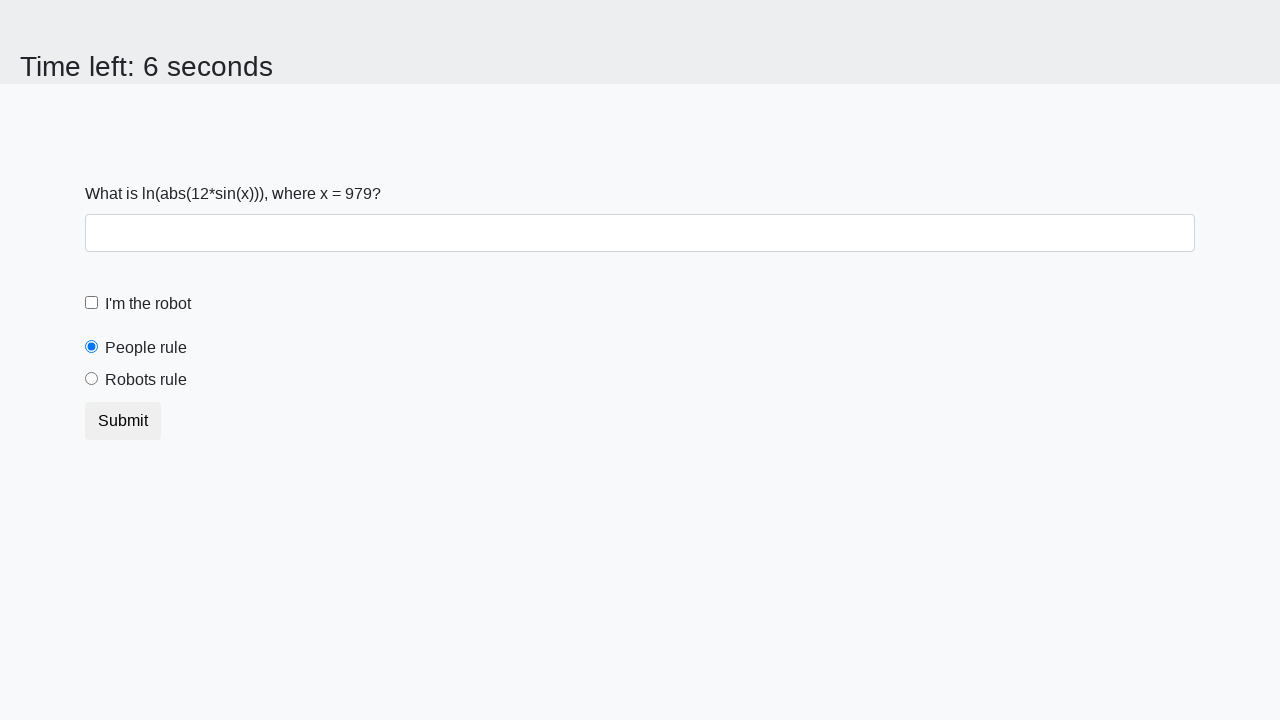

Calculated logarithmic result: 2.4052395944354115
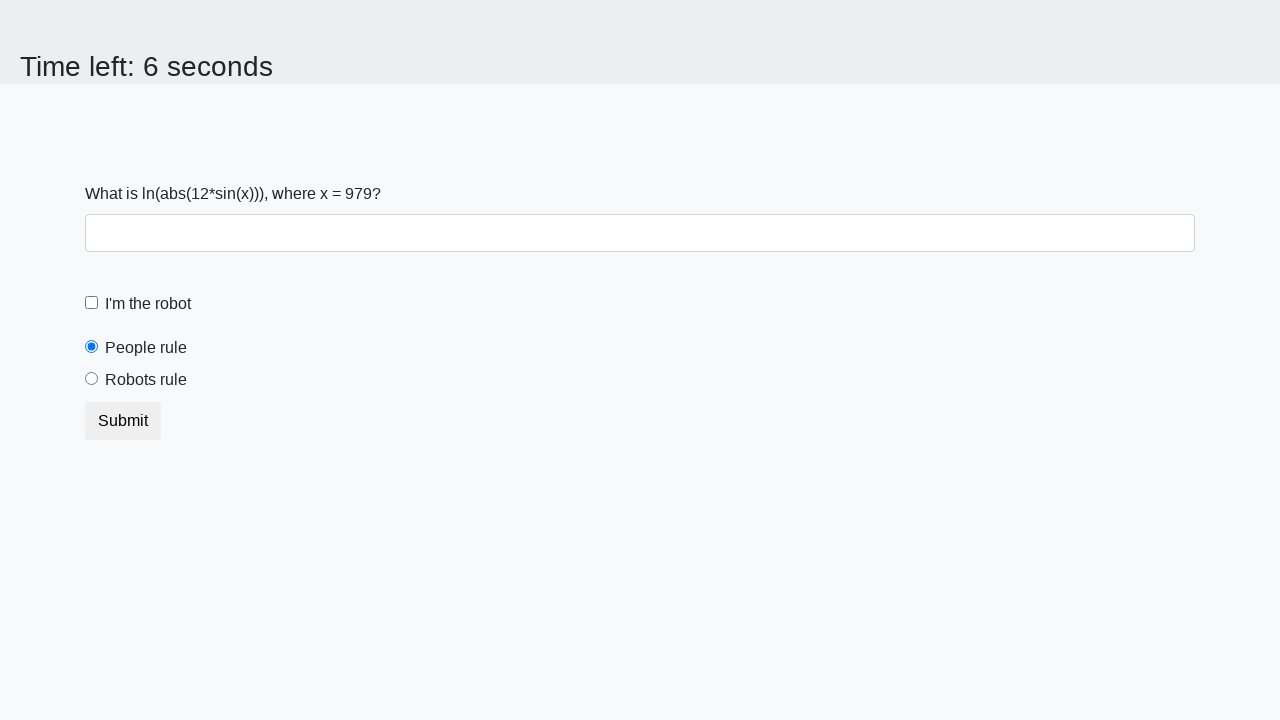

Filled in the calculated answer on #answer
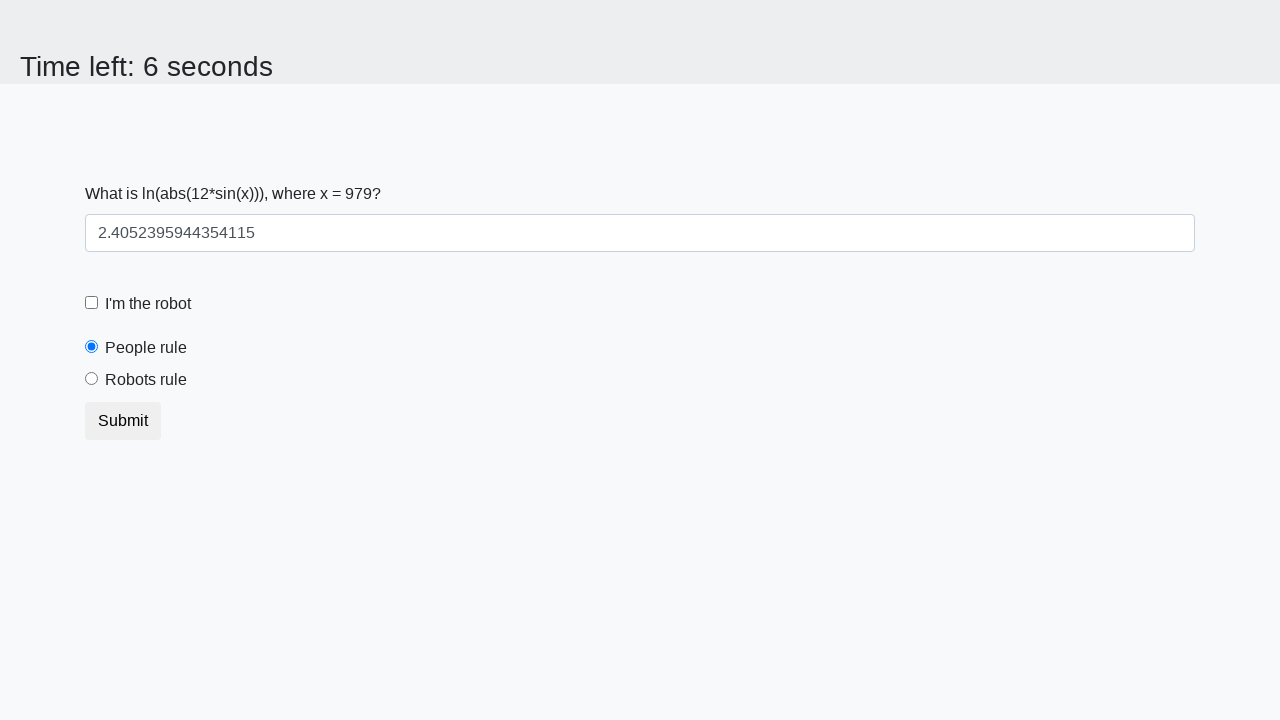

Clicked the robot checkbox at (148, 304) on label[for="robotCheckbox"]
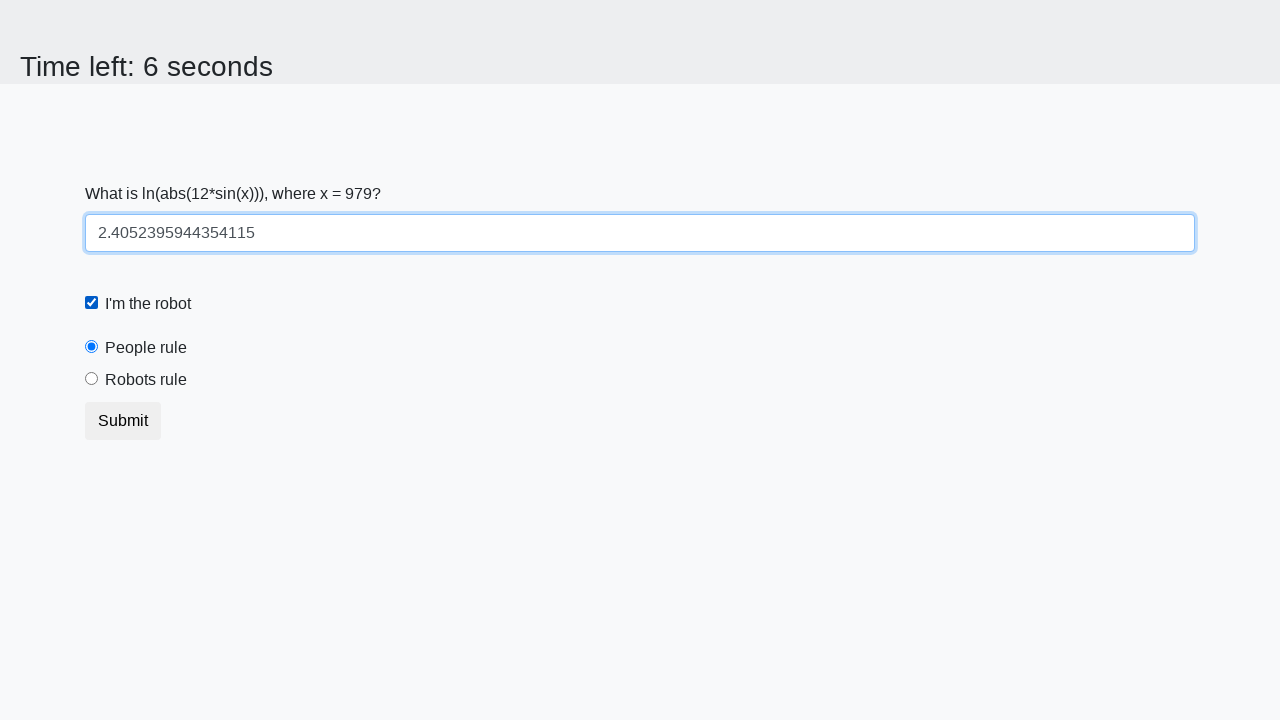

Clicked the robots rule radio button at (146, 380) on label[for="robotsRule"]
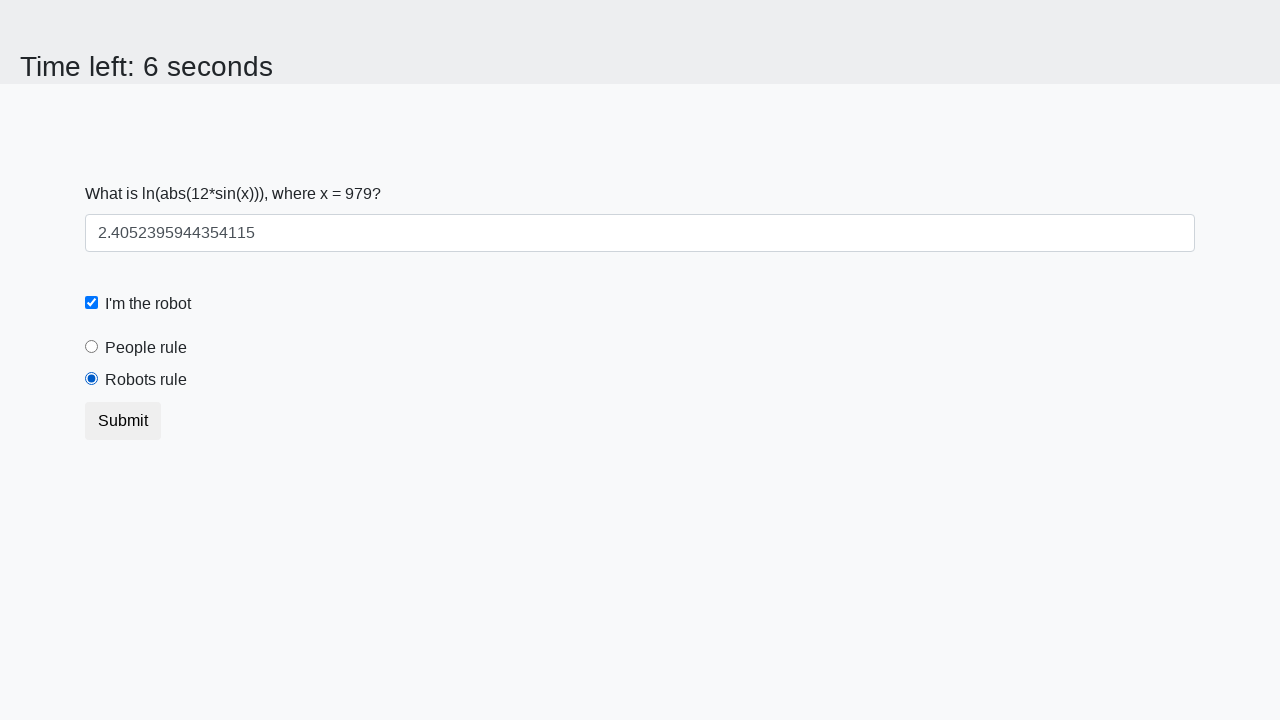

Clicked the submit button to submit the form at (123, 421) on button[type='submit'].btn
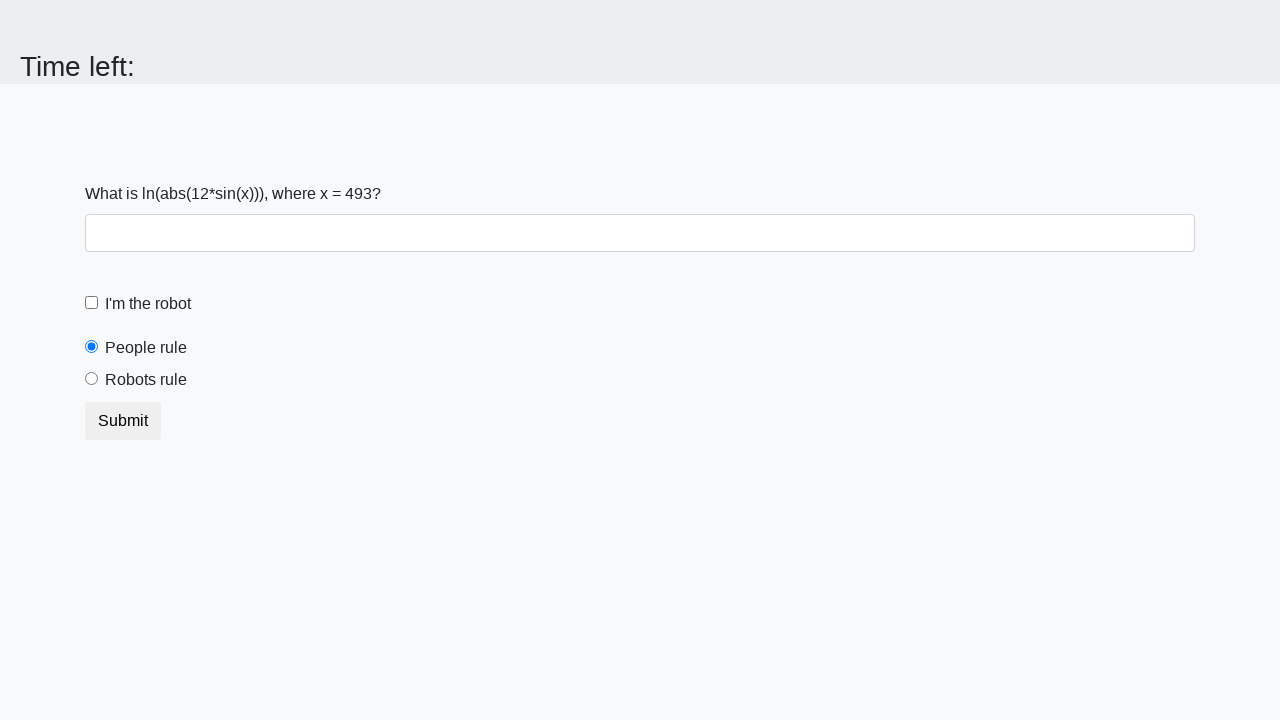

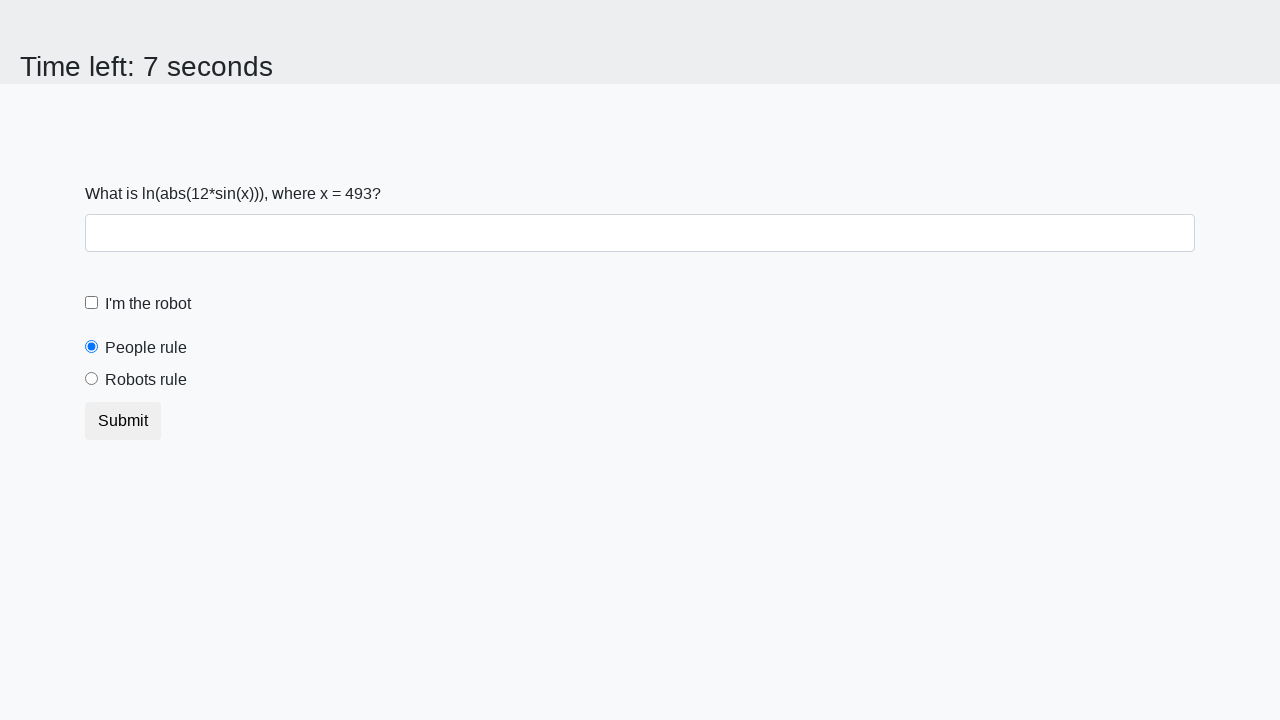